Fills out a text box form with user details including name, email, and addresses

Starting URL: https://demoqa.com/text-box

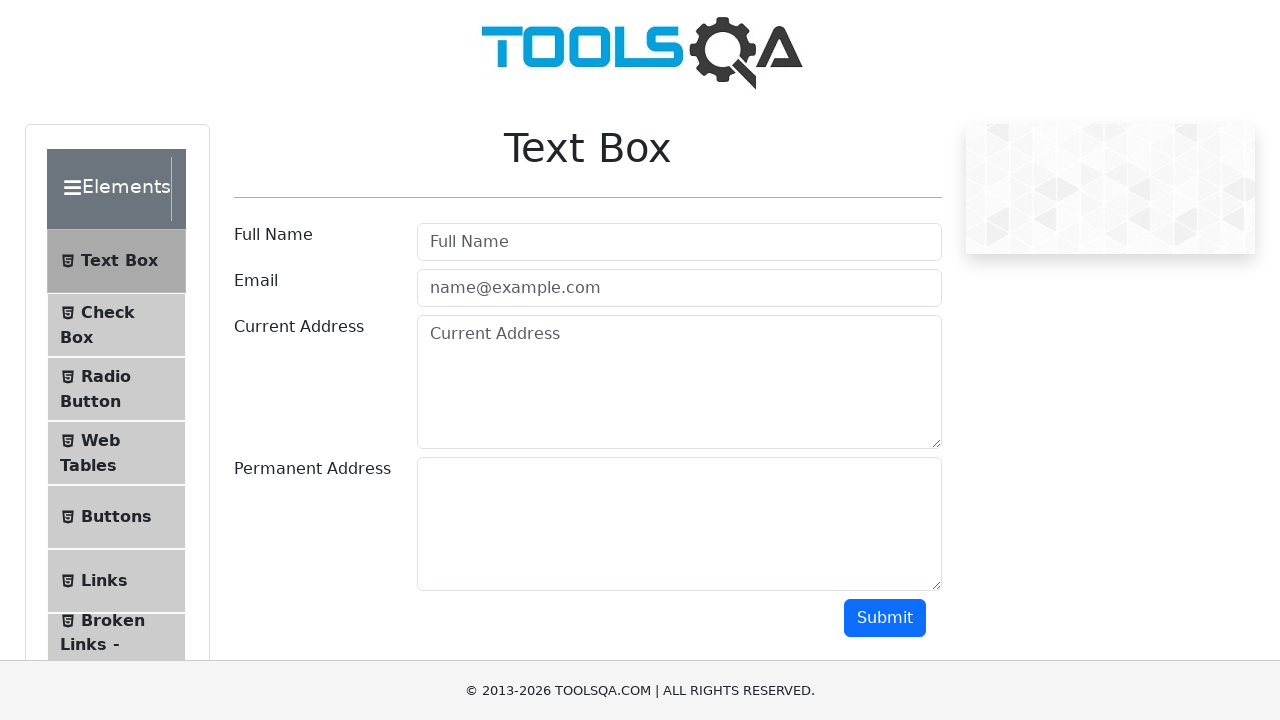

Filled user name field with 'santosh' on #userName
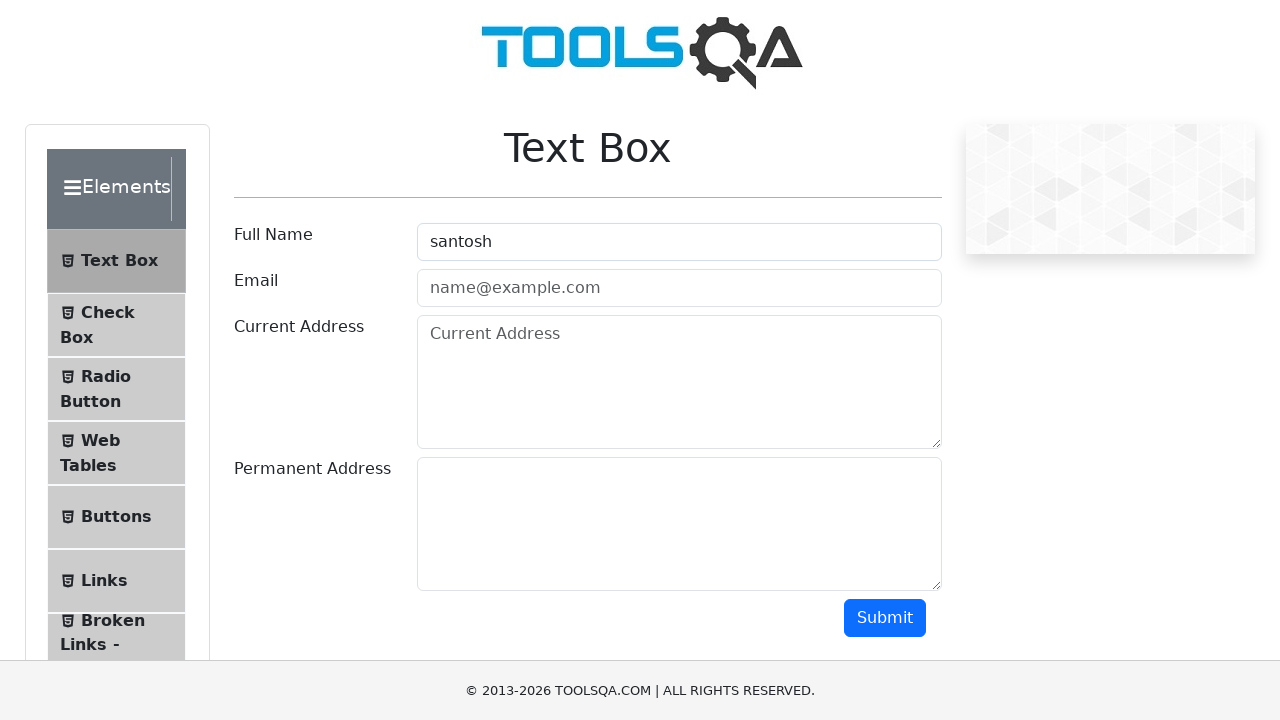

Filled email field with 'santosh@techaxisgroup.com' on #userEmail
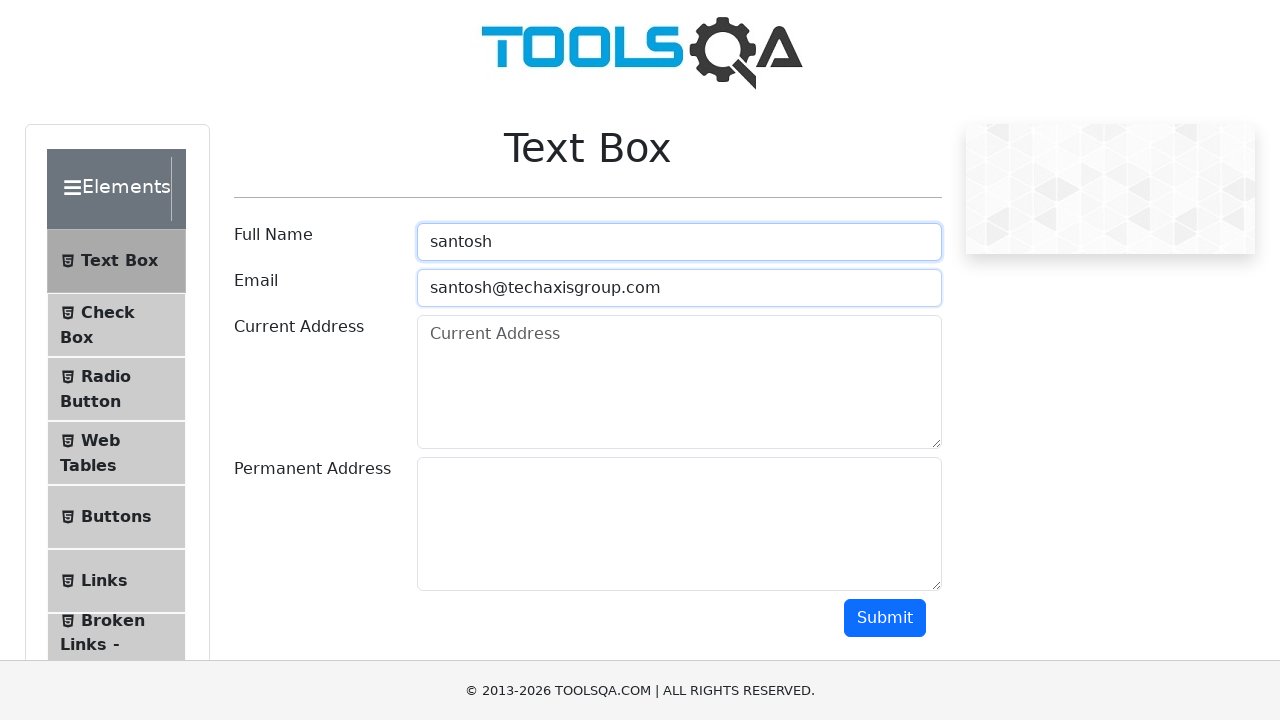

Filled current address field with 'USA' on #currentAddress
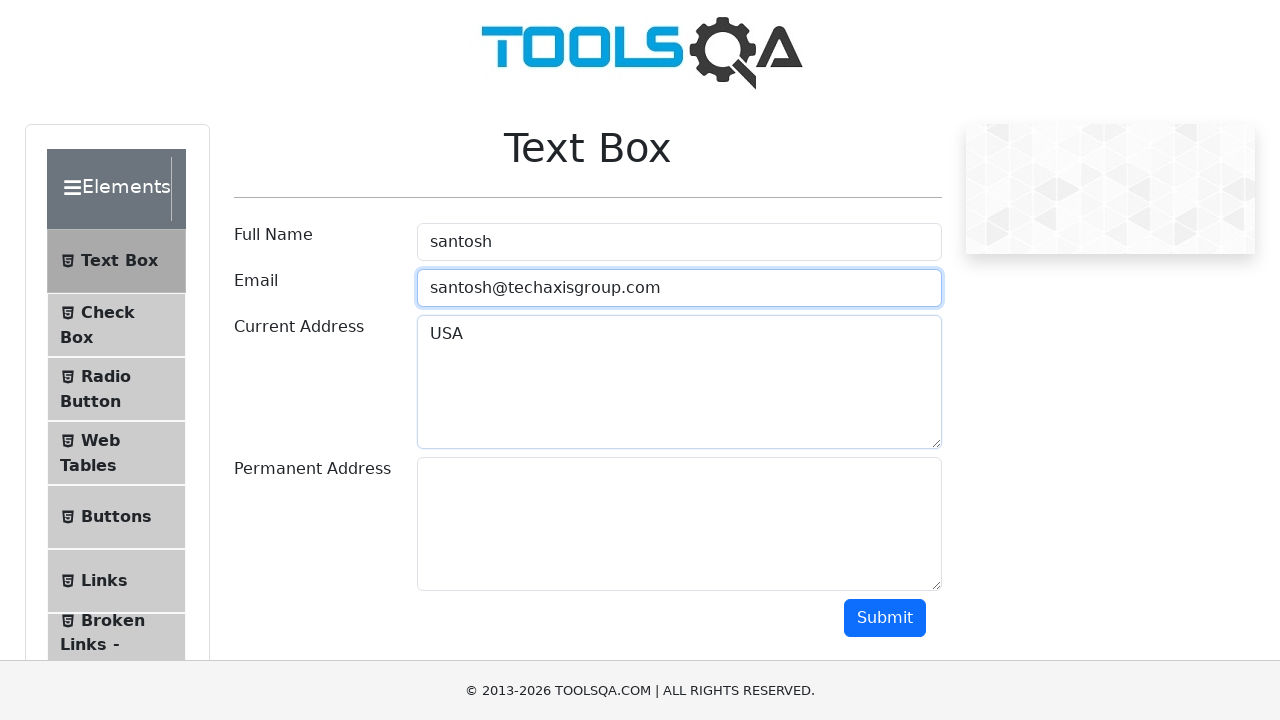

Filled permanent address field with 'India' on #permanentAddress
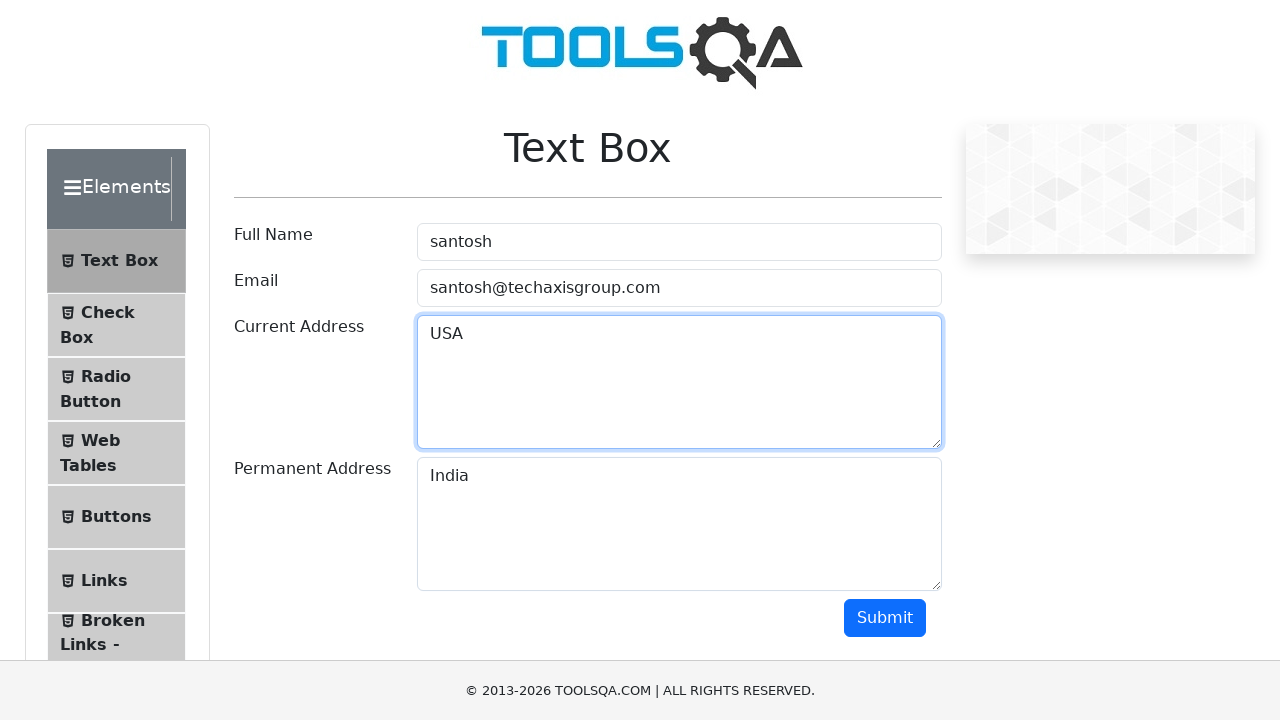

Waited 2000ms for form to be processed
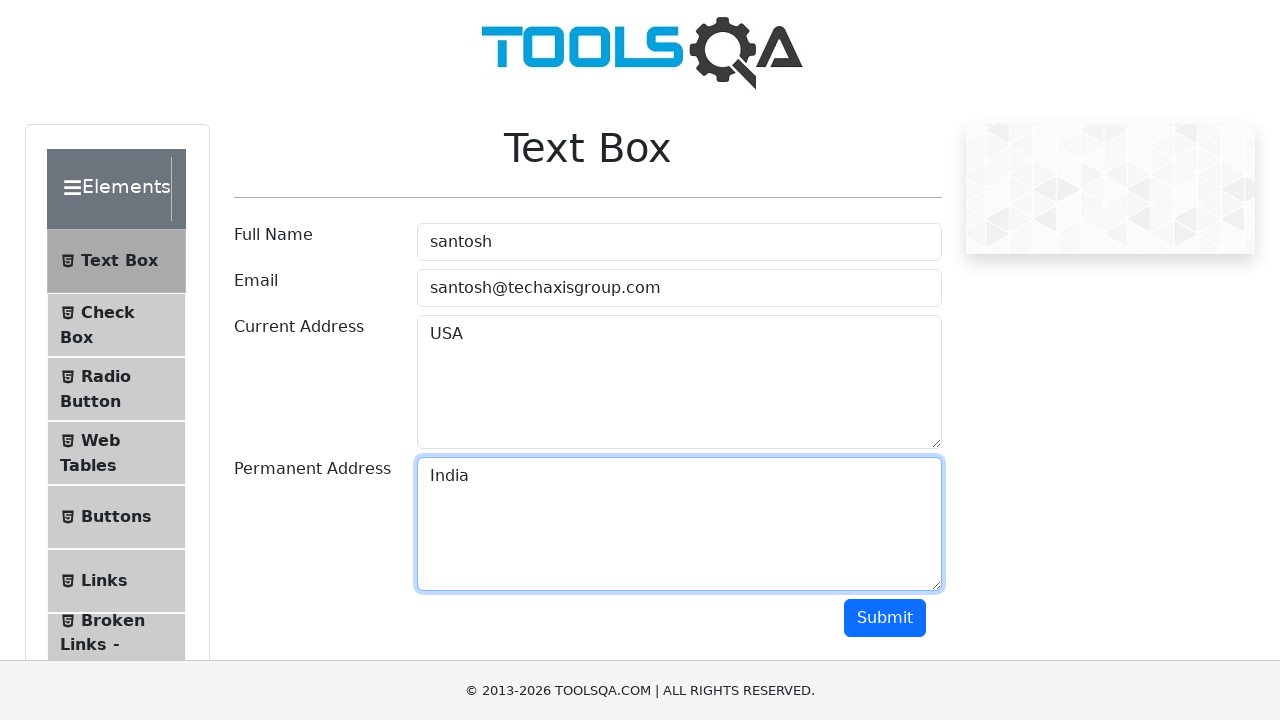

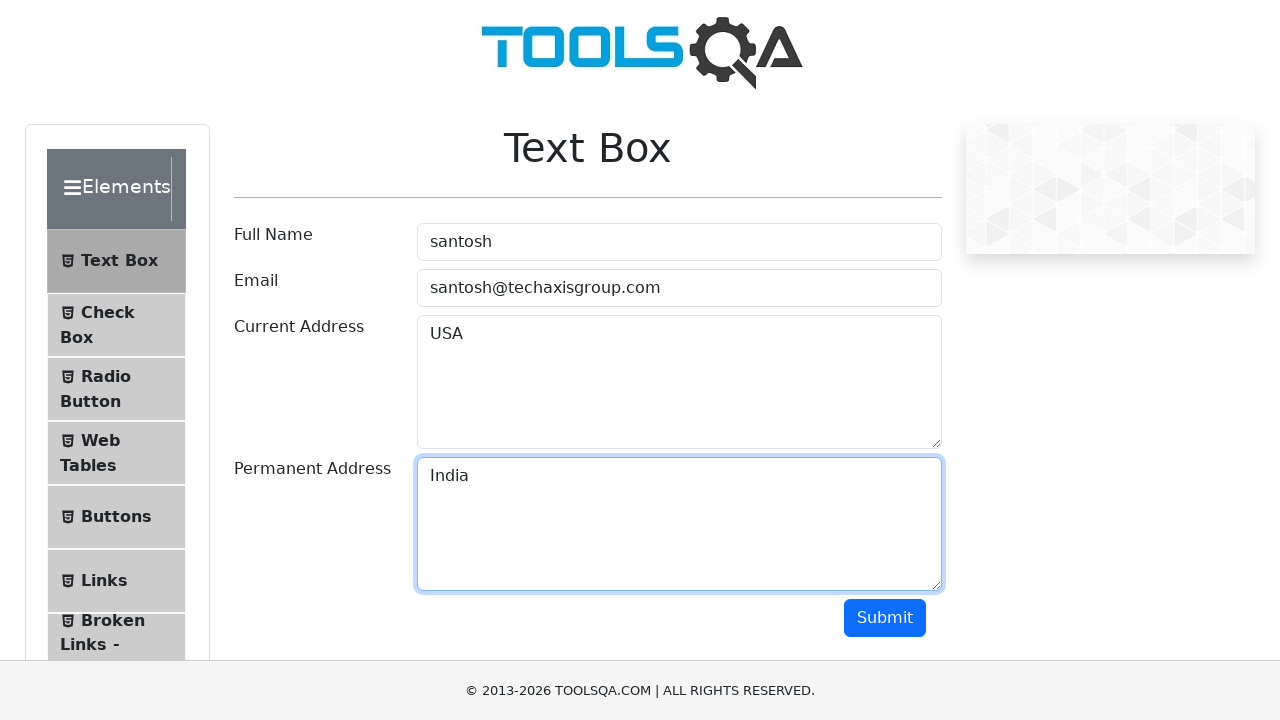